Tests dynamic dropdown functionality by selecting a source city (Bangalore) and then a destination city (Chennai) from dependent dropdown menus on a flight booking practice page.

Starting URL: https://rahulshettyacademy.com/dropdownsPractise/

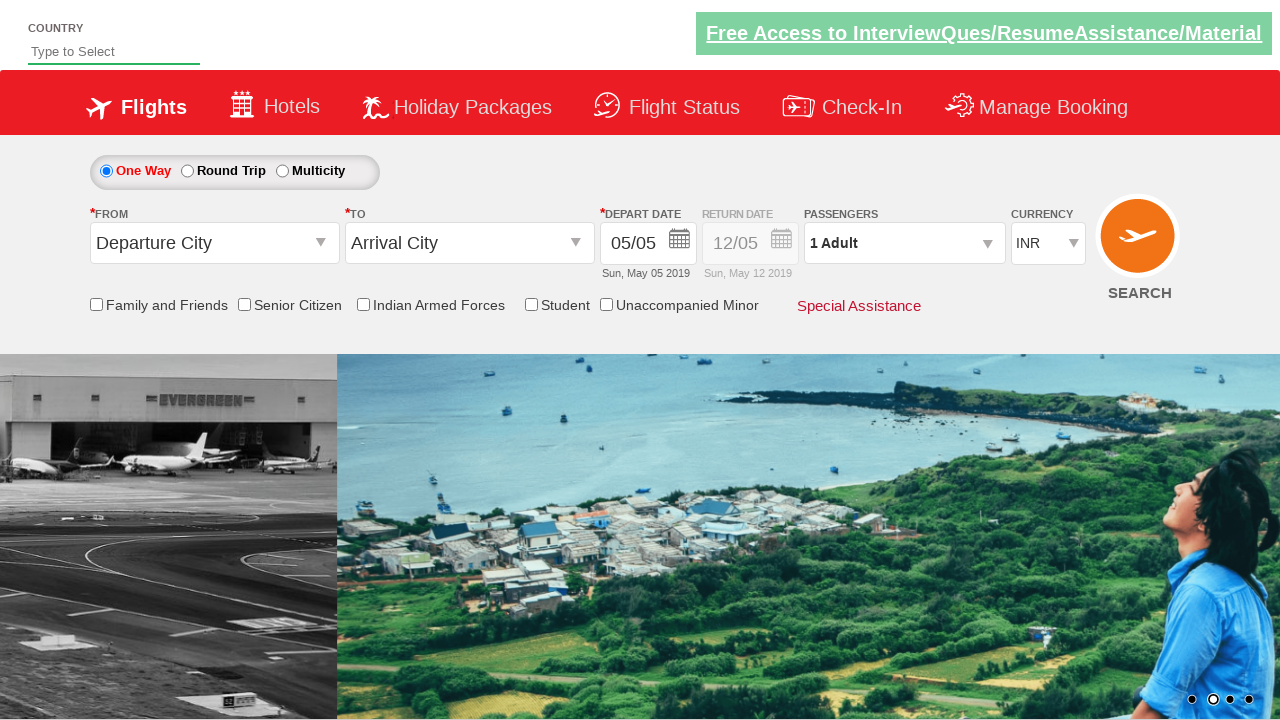

Clicked source city dropdown to open it at (214, 243) on .select_CTXT
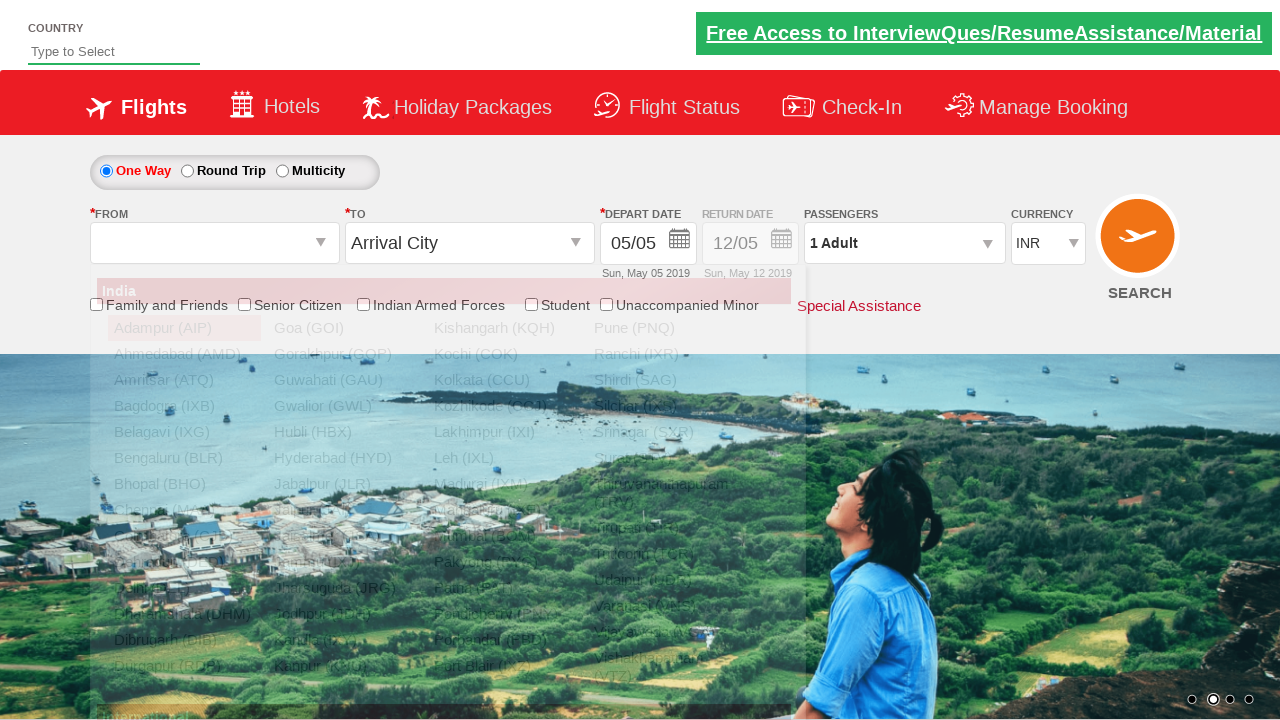

Selected Bangalore (BLR) as source city at (184, 458) on xpath=//a[@value='BLR']
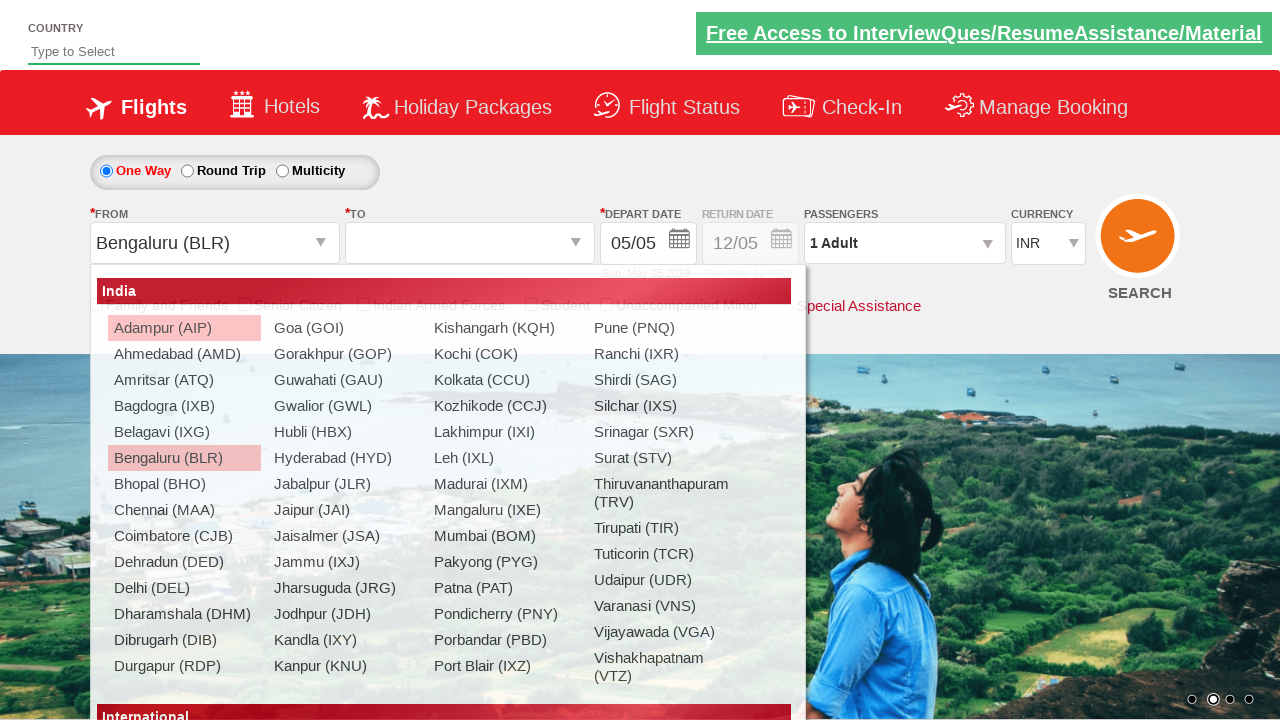

Waited for destination dropdown to become active
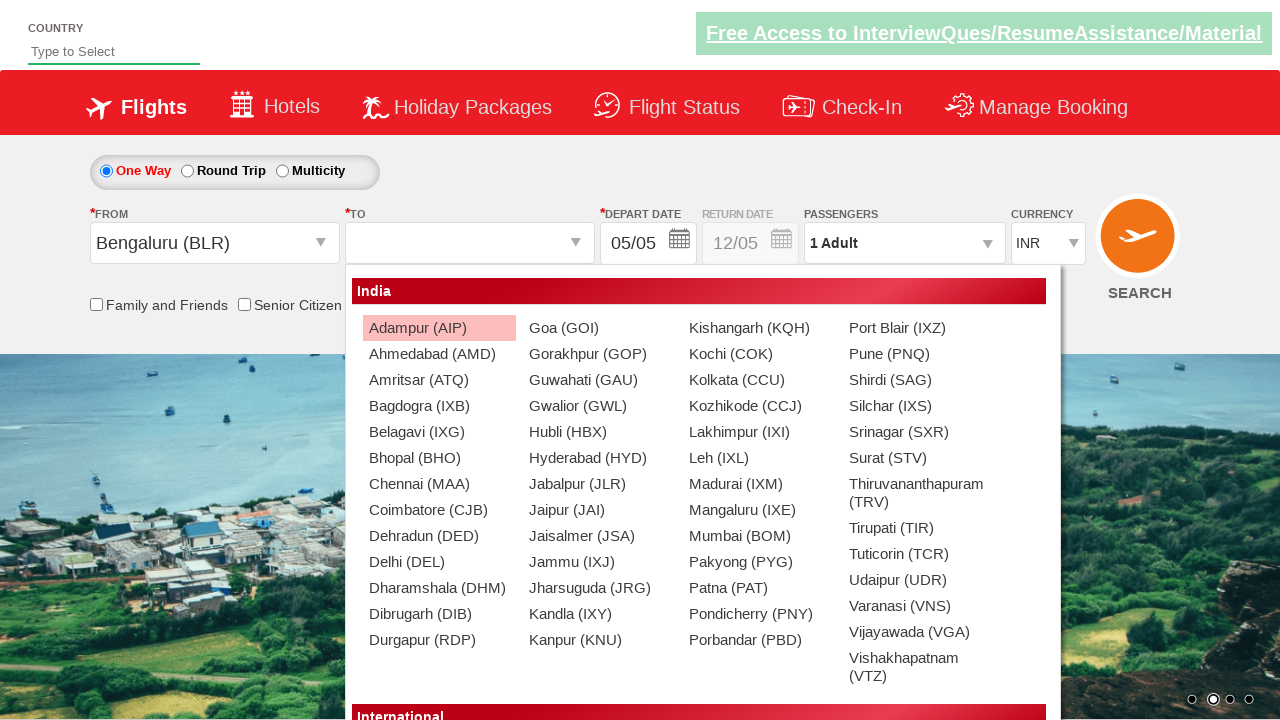

Selected Chennai (MAA) as destination city at (439, 484) on xpath=//div[@id='glsctl00_mainContent_ddl_destinationStation1_CTNR'] //a[@value=
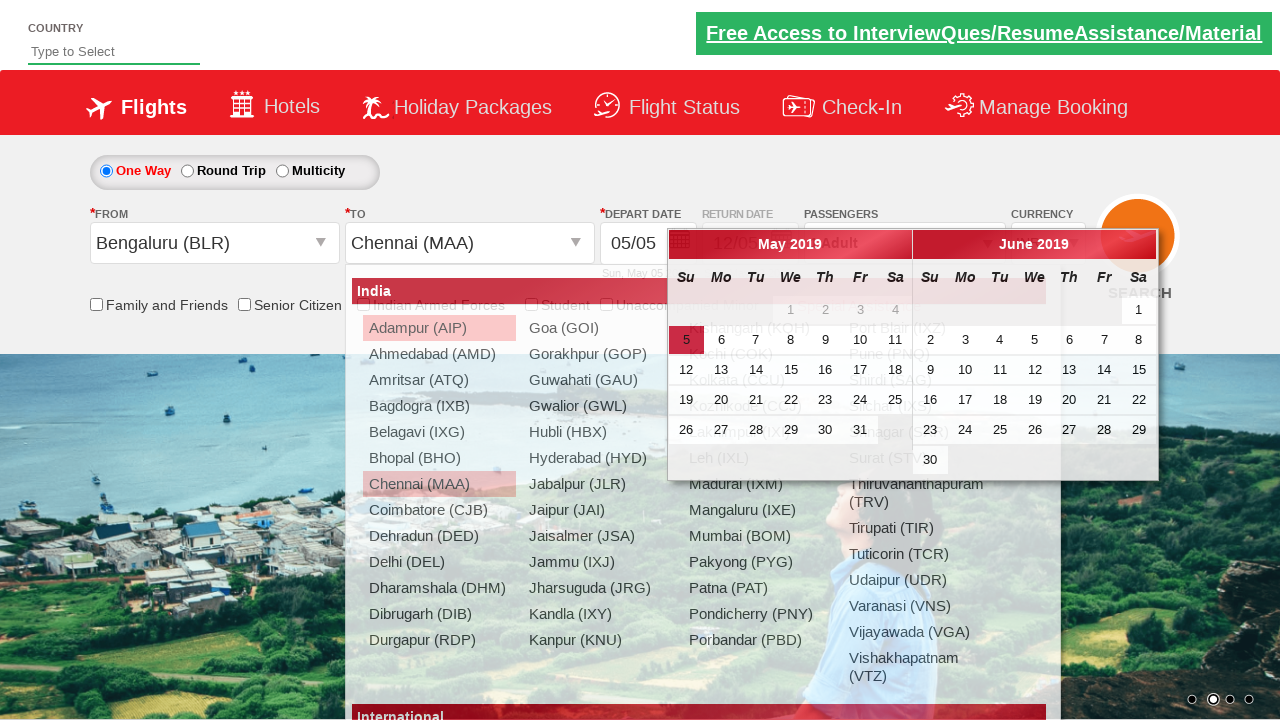

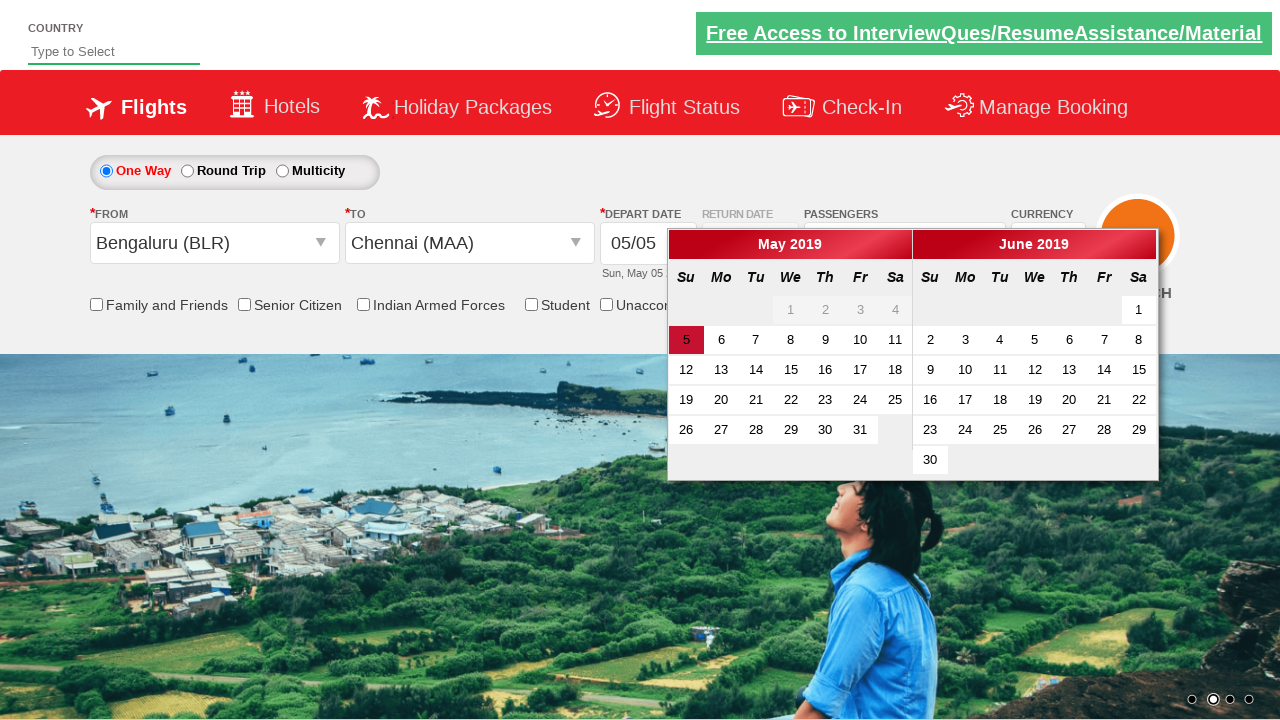